Opens Honda 2 Wheelers India website and verifies it loads successfully

Starting URL: https://www.honda2wheelersindia.com/

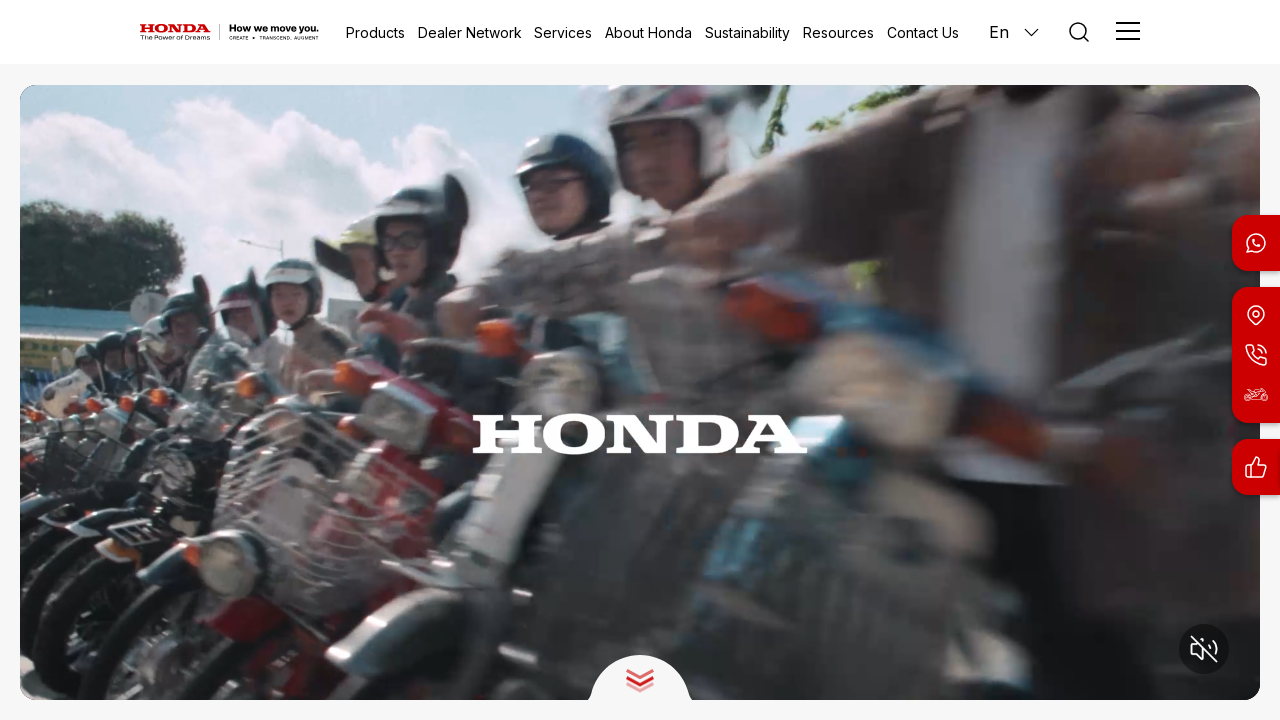

Waited for page to reach network idle state
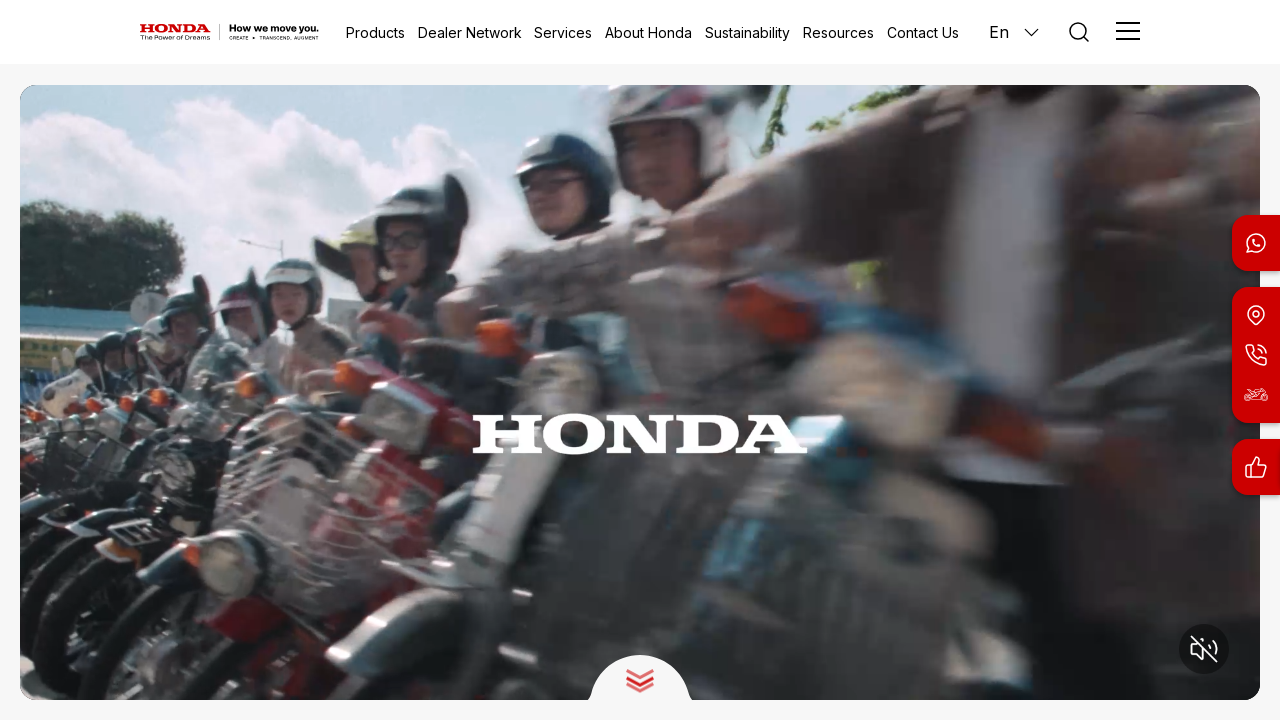

Verified that Honda 2 Wheelers India website loaded successfully
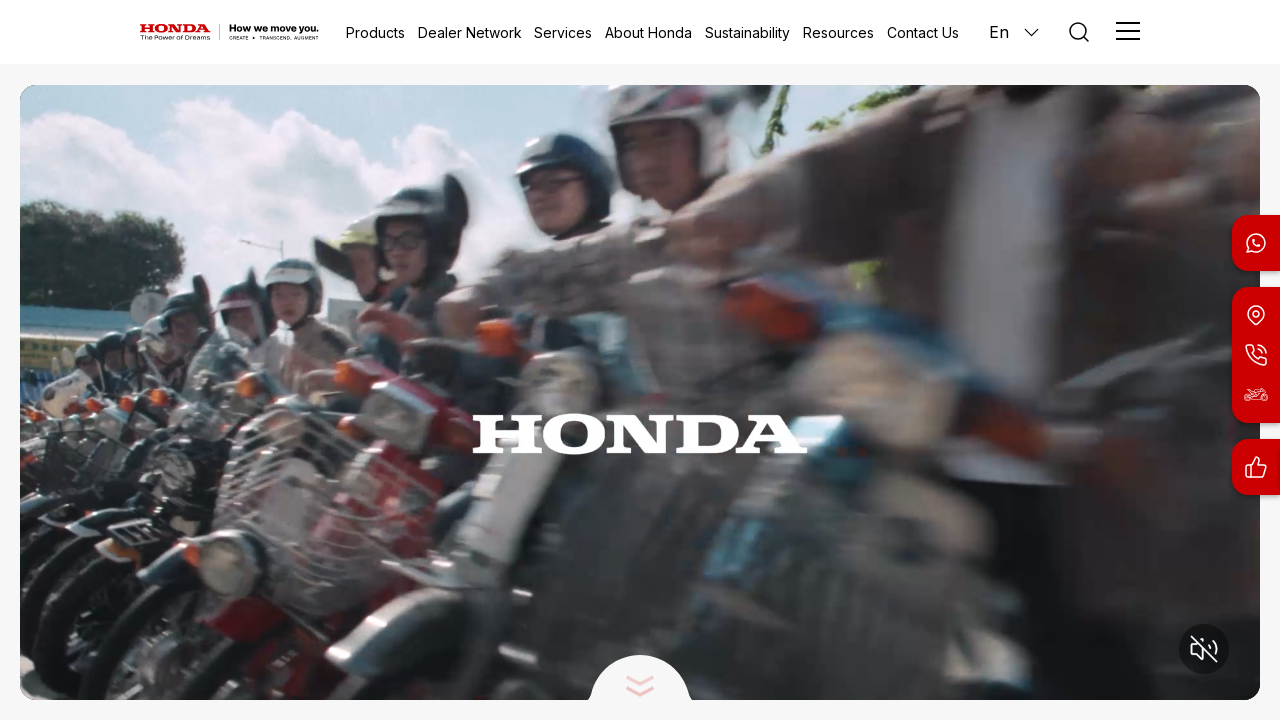

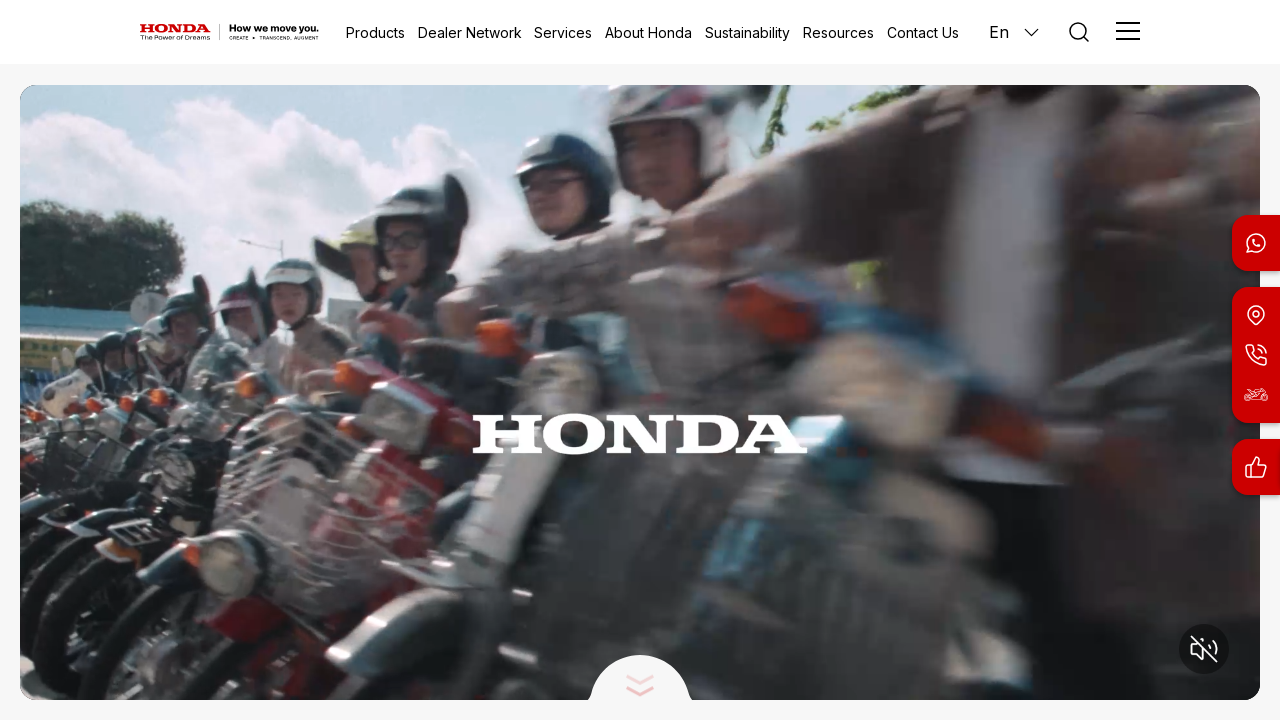